Tests that the todo counter displays the correct number of items as todos are added.

Starting URL: https://demo.playwright.dev/todomvc

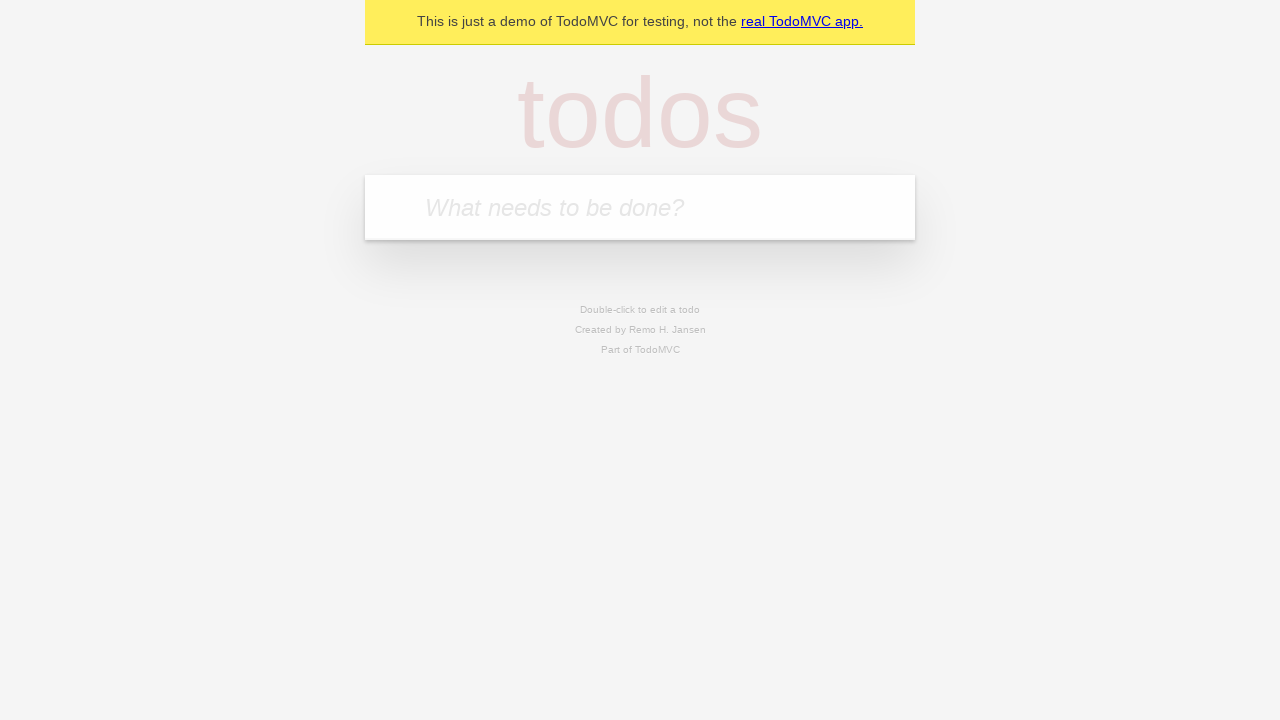

Located the todo input field with placeholder 'What needs to be done?'
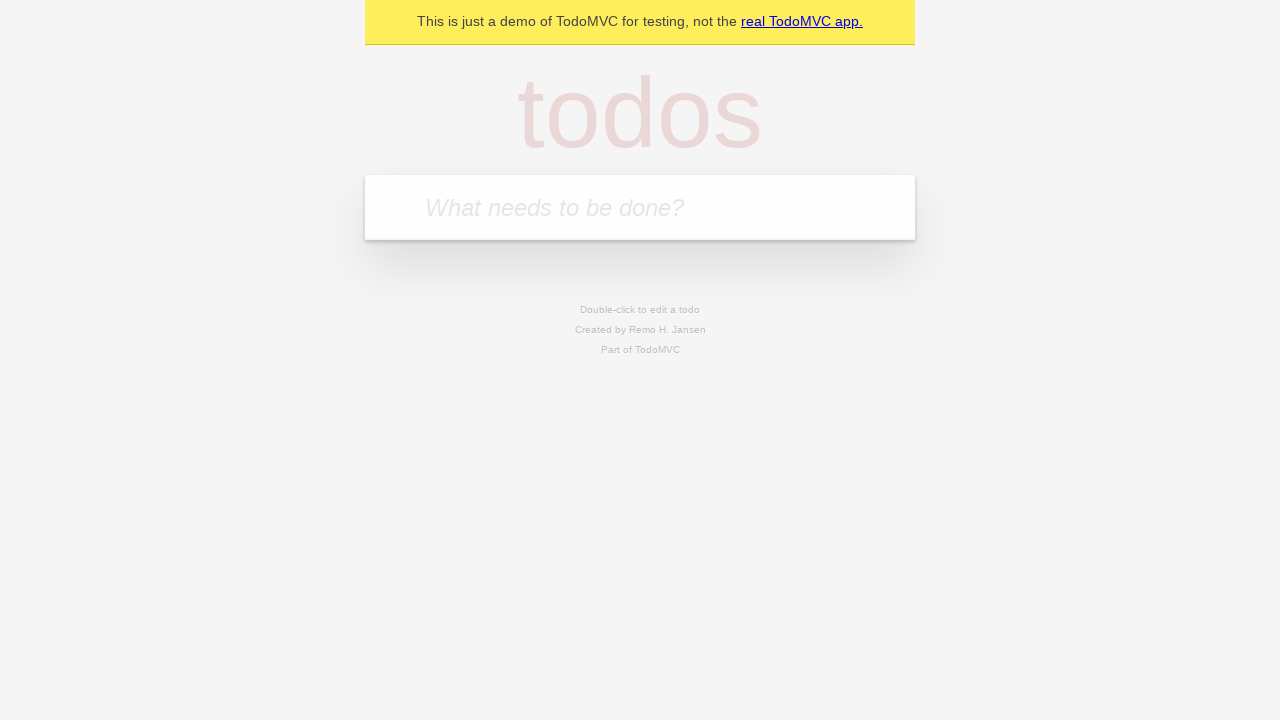

Filled todo input with 'buy some cheese' on internal:attr=[placeholder="What needs to be done?"i]
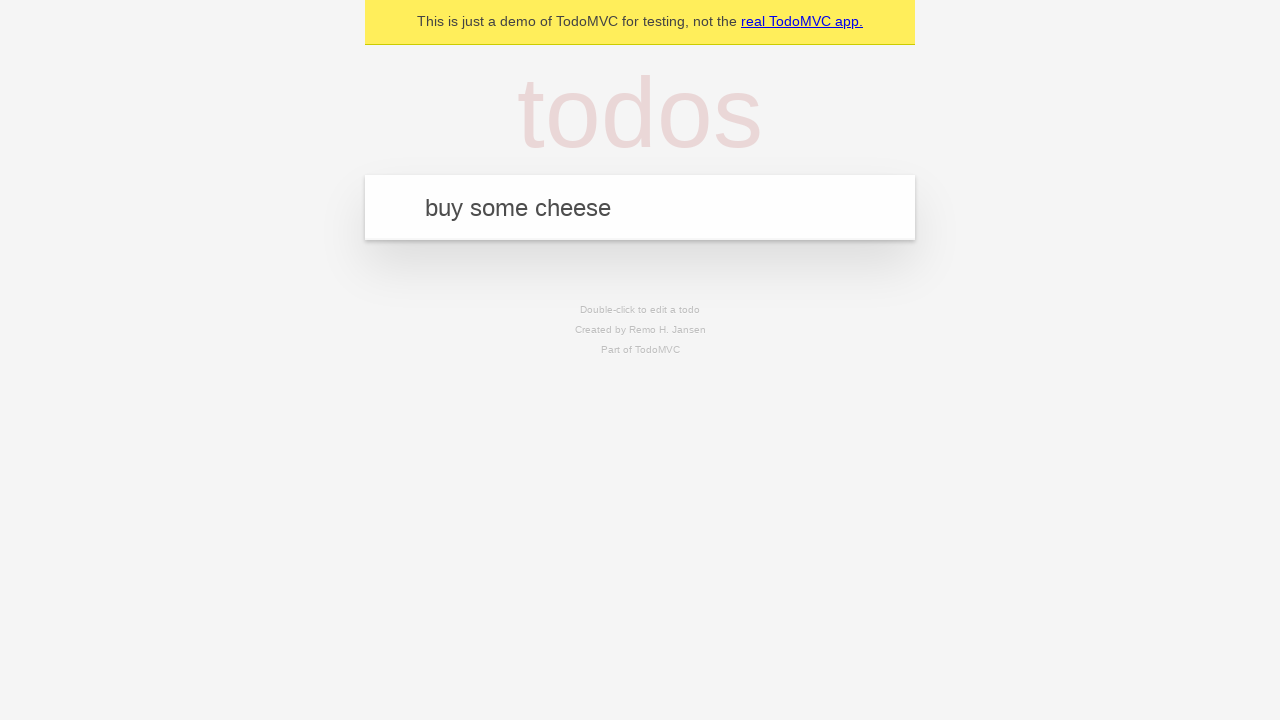

Pressed Enter to create first todo item on internal:attr=[placeholder="What needs to be done?"i]
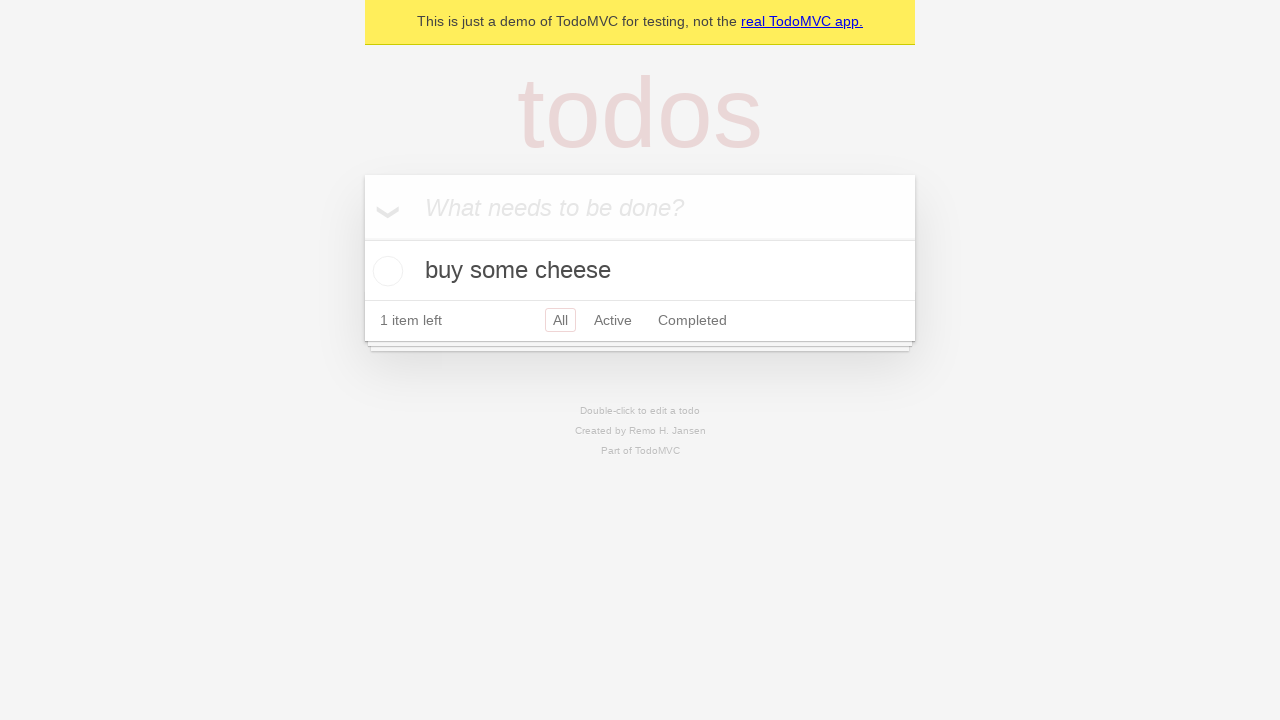

Todo counter element loaded and became visible
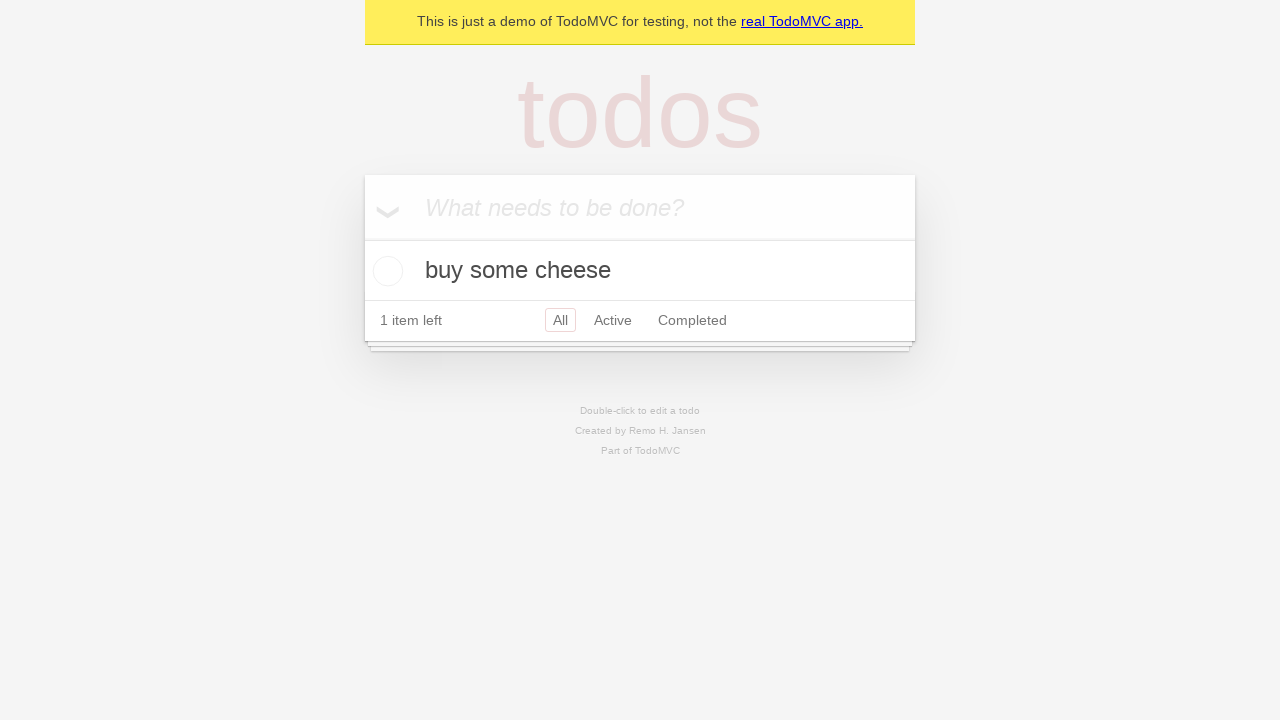

Filled todo input with 'feed the cat' on internal:attr=[placeholder="What needs to be done?"i]
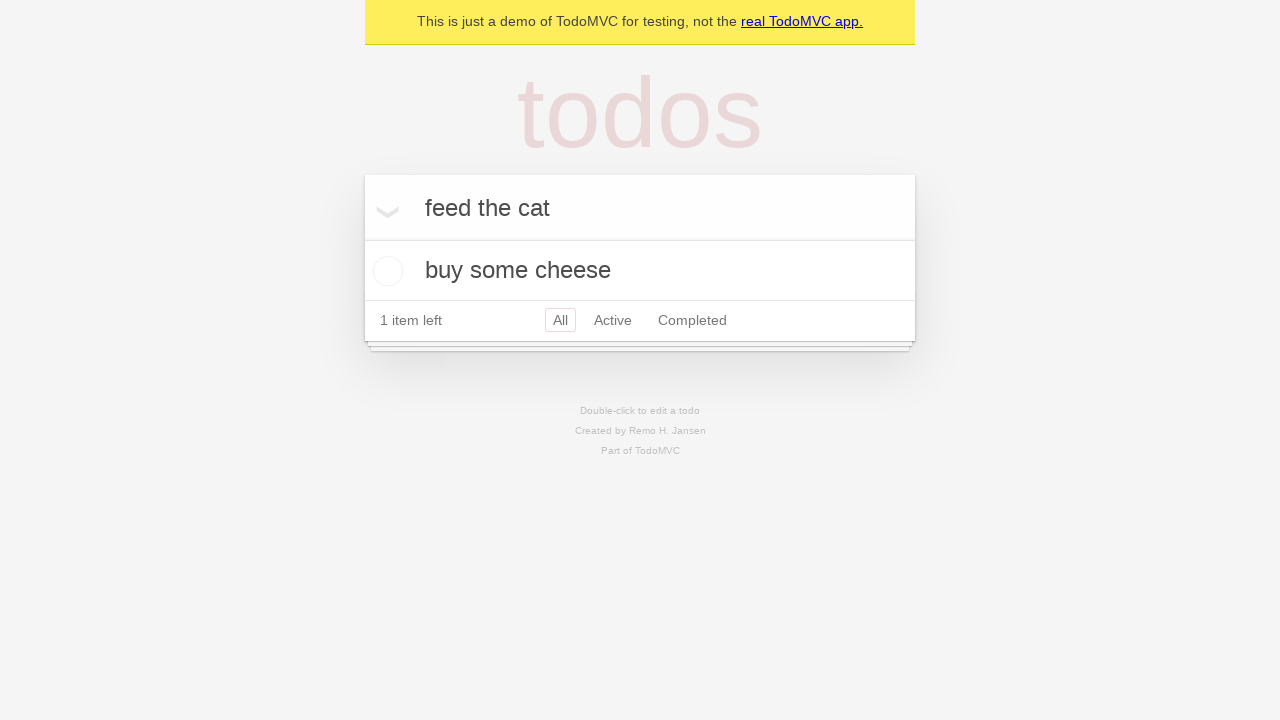

Pressed Enter to create second todo item on internal:attr=[placeholder="What needs to be done?"i]
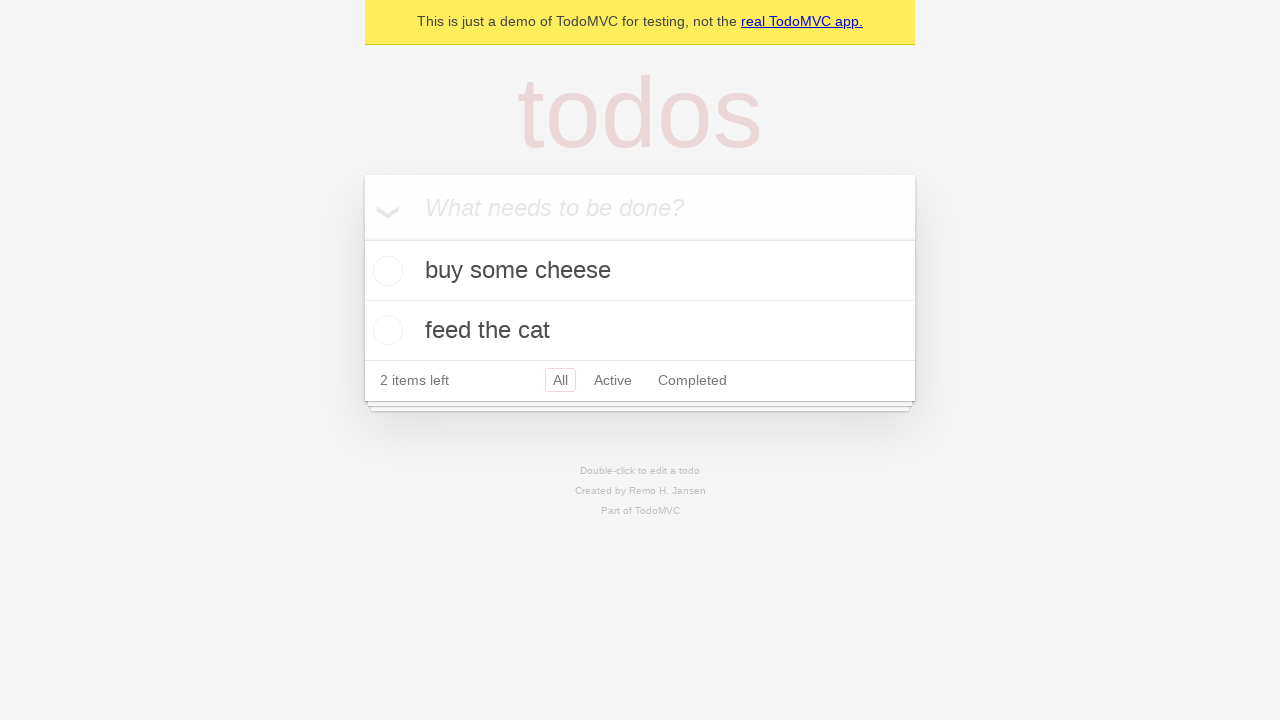

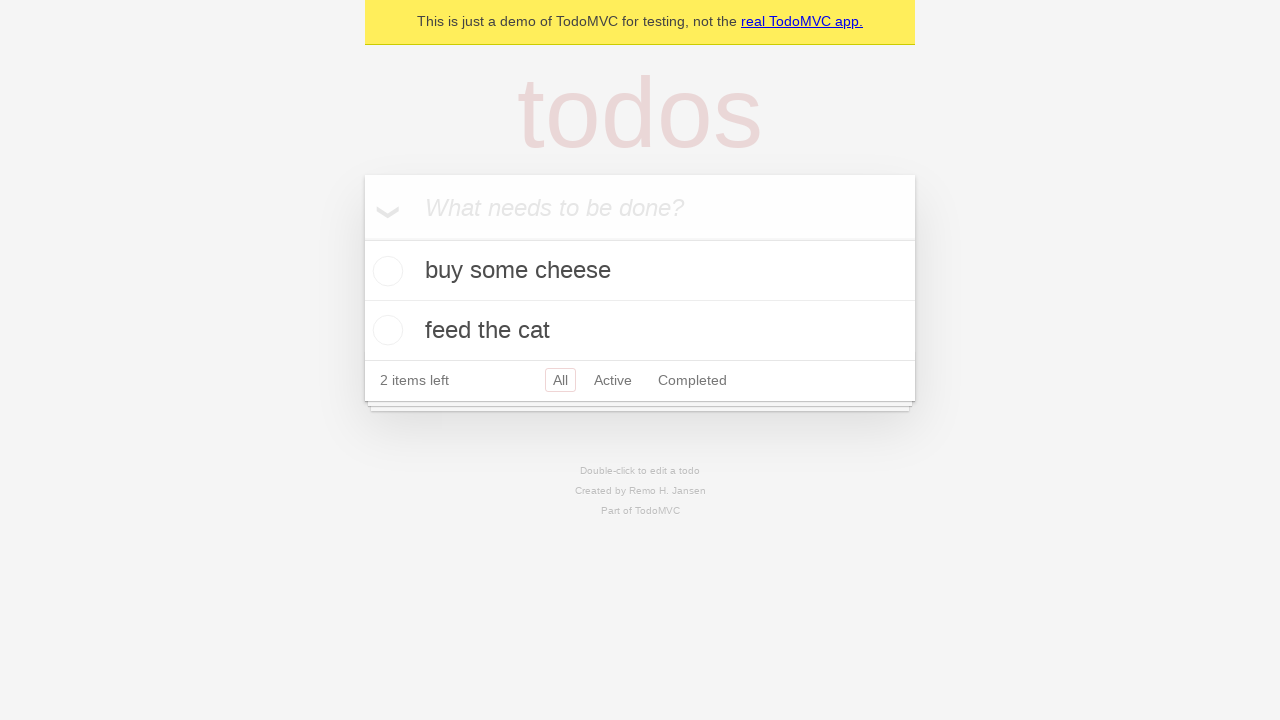